Tests the text box form on demoqa.com by navigating to the Elements section, clicking on Text Box, filling in a full name, and submitting the form.

Starting URL: https://demoqa.com/

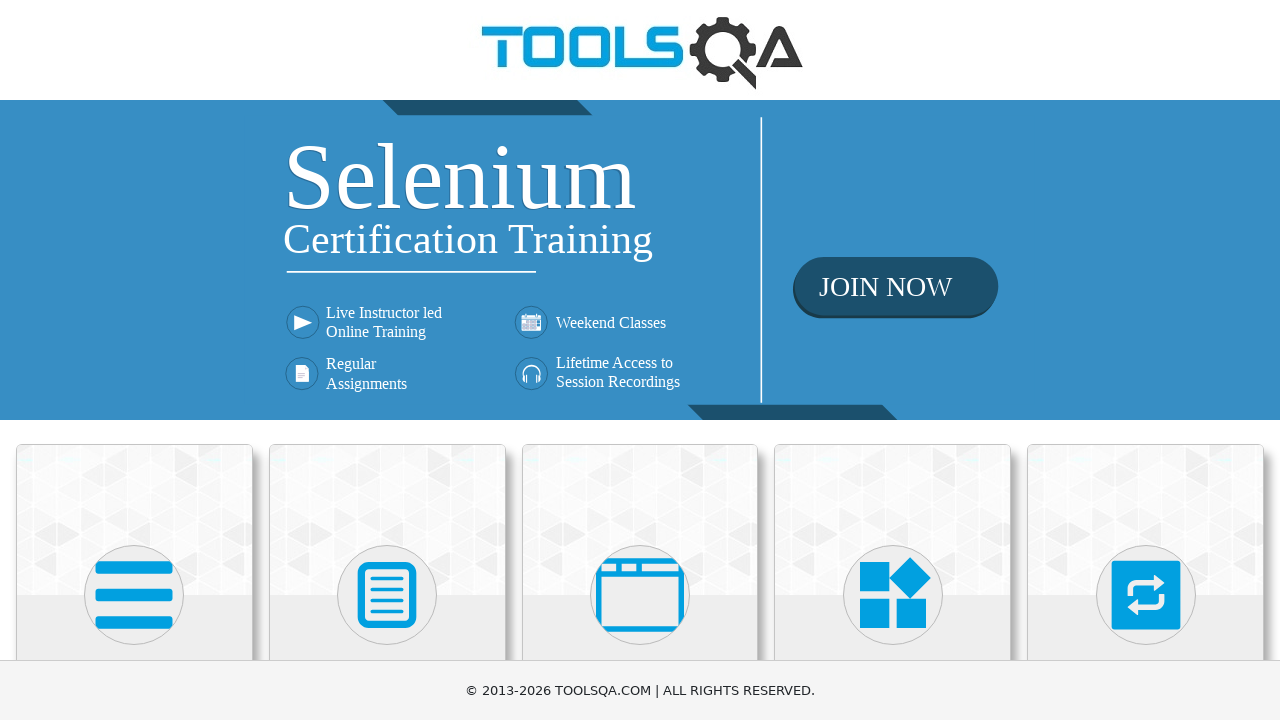

Clicked on Elements heading at (134, 360) on internal:role=heading[name="Elements"i]
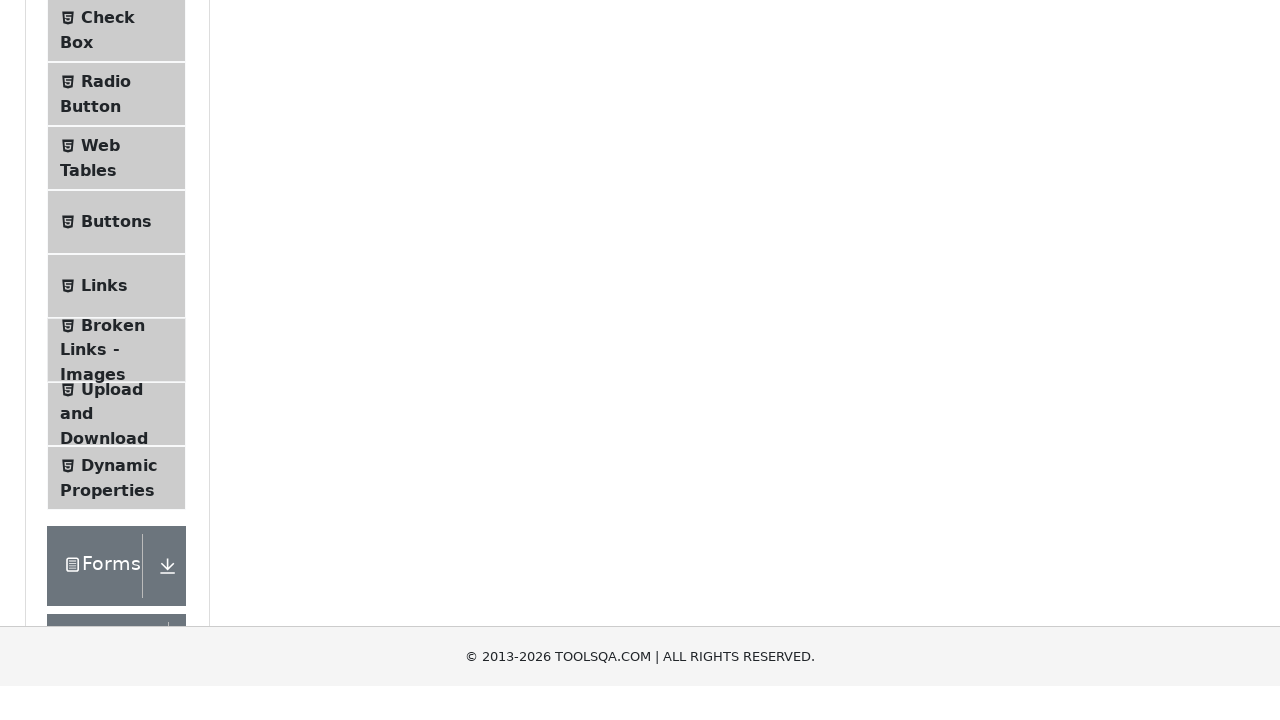

Clicked on Text Box option at (119, 261) on internal:text="Text Box"i
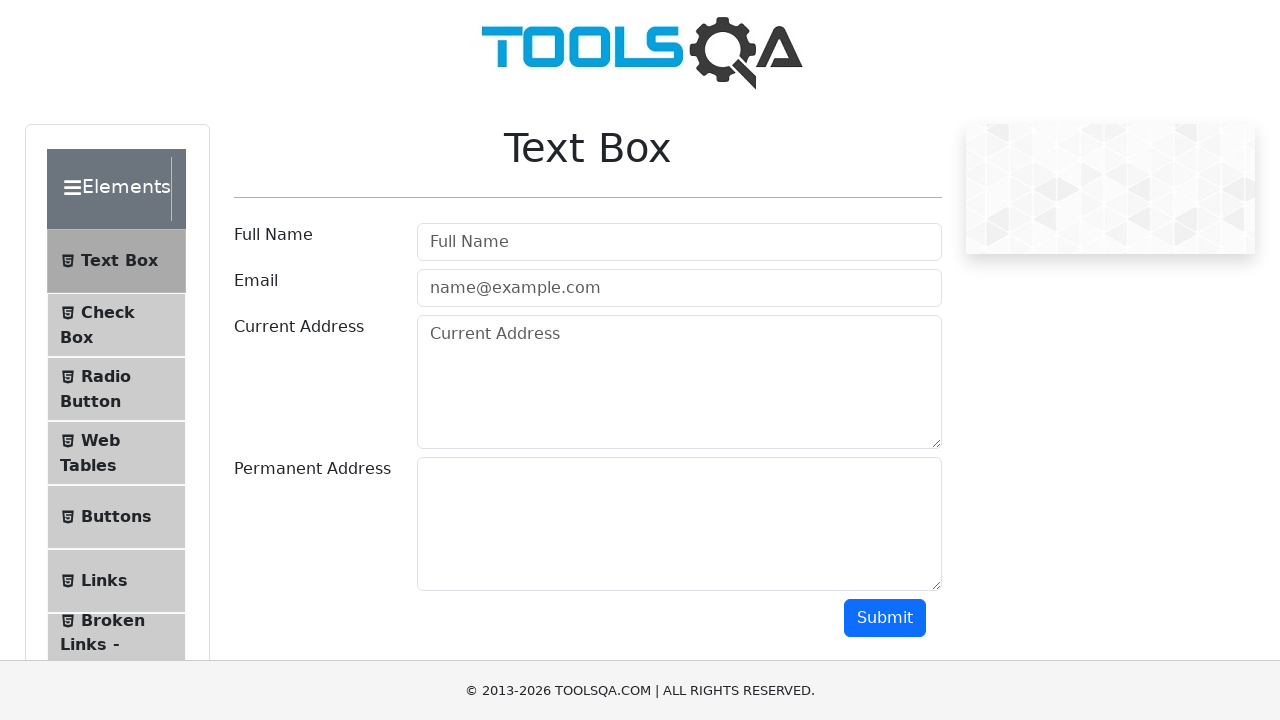

Clicked on Full Name input field at (679, 242) on internal:attr=[placeholder="Full Name"i]
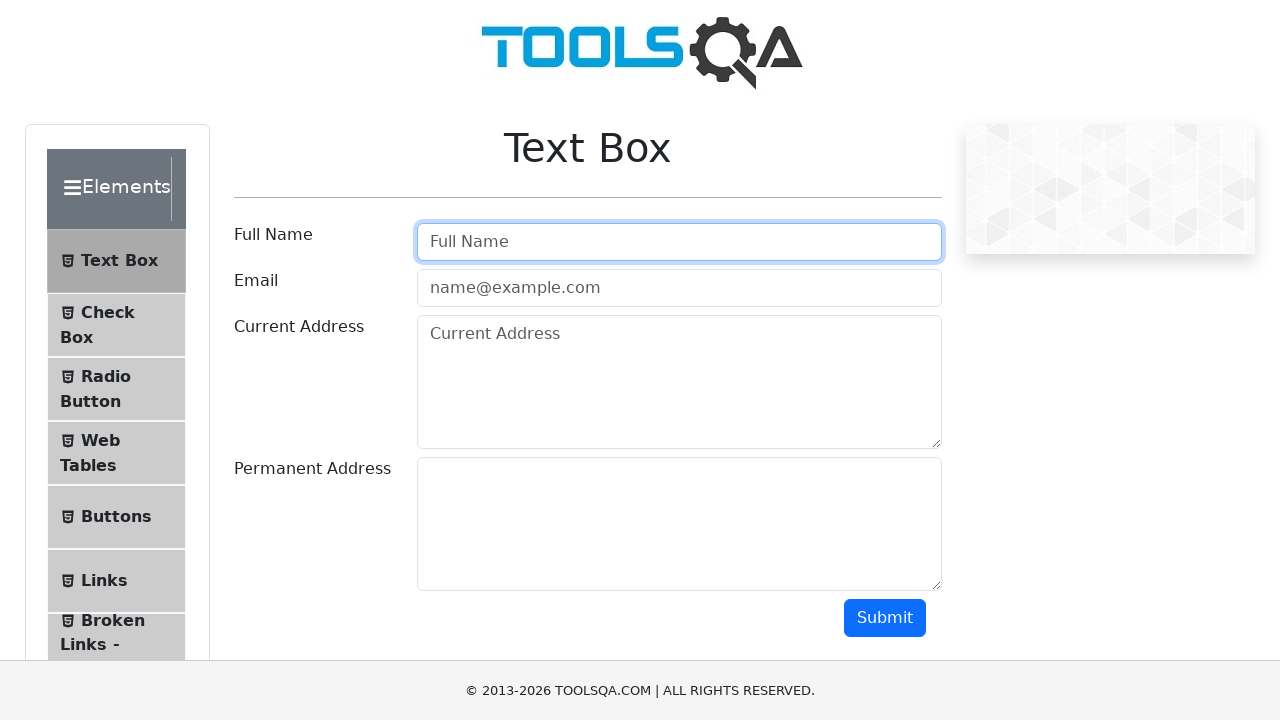

Filled Full Name field with 'John' on internal:attr=[placeholder="Full Name"i]
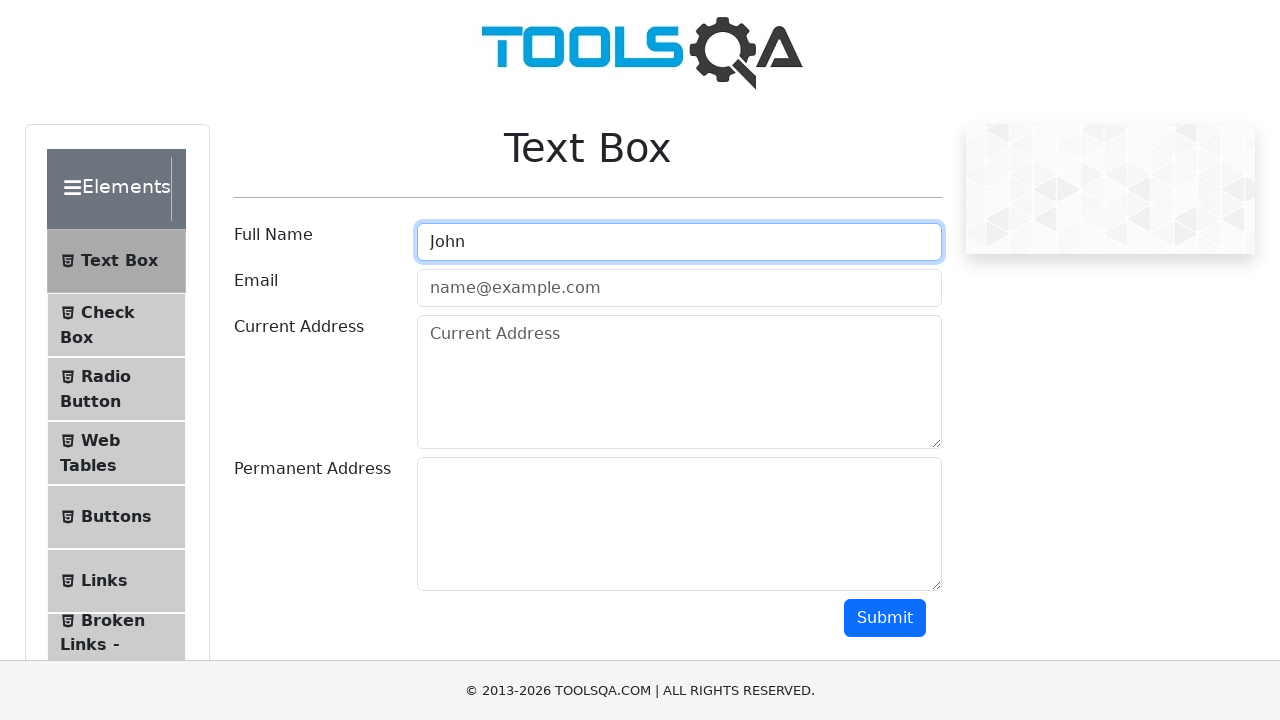

Clicked Submit button to submit the form at (885, 618) on internal:role=button[name="Submit"i]
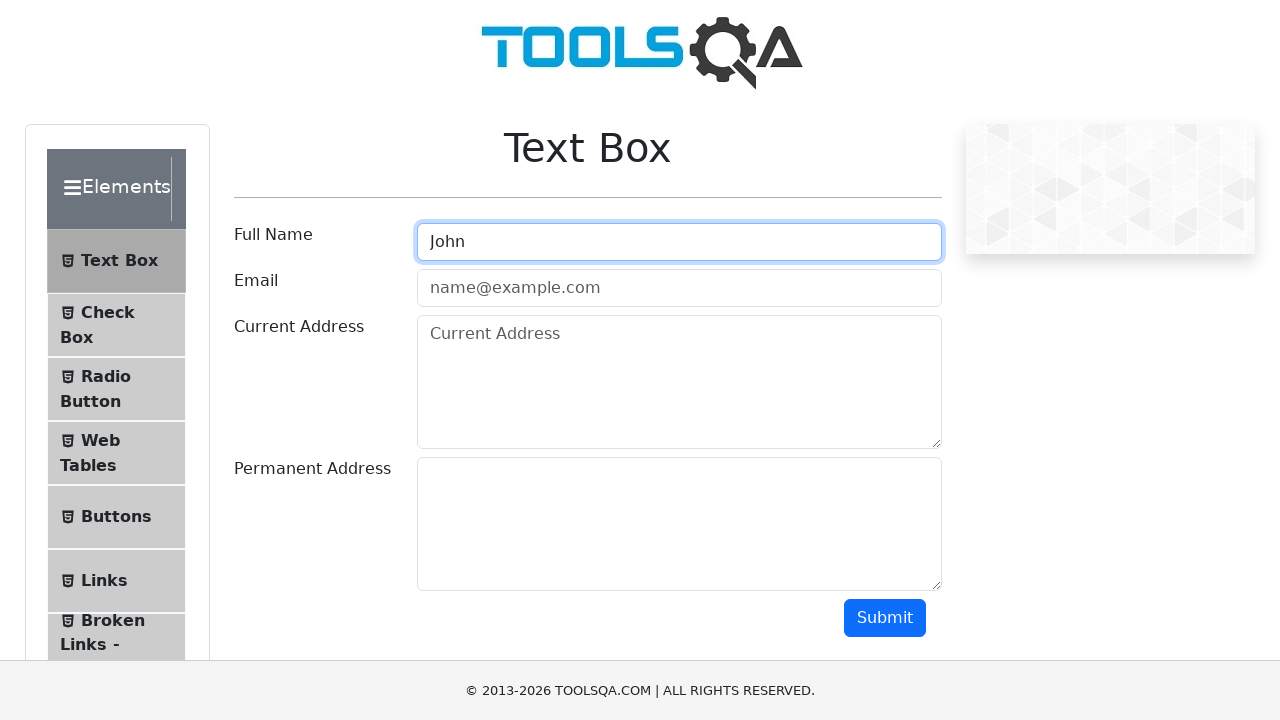

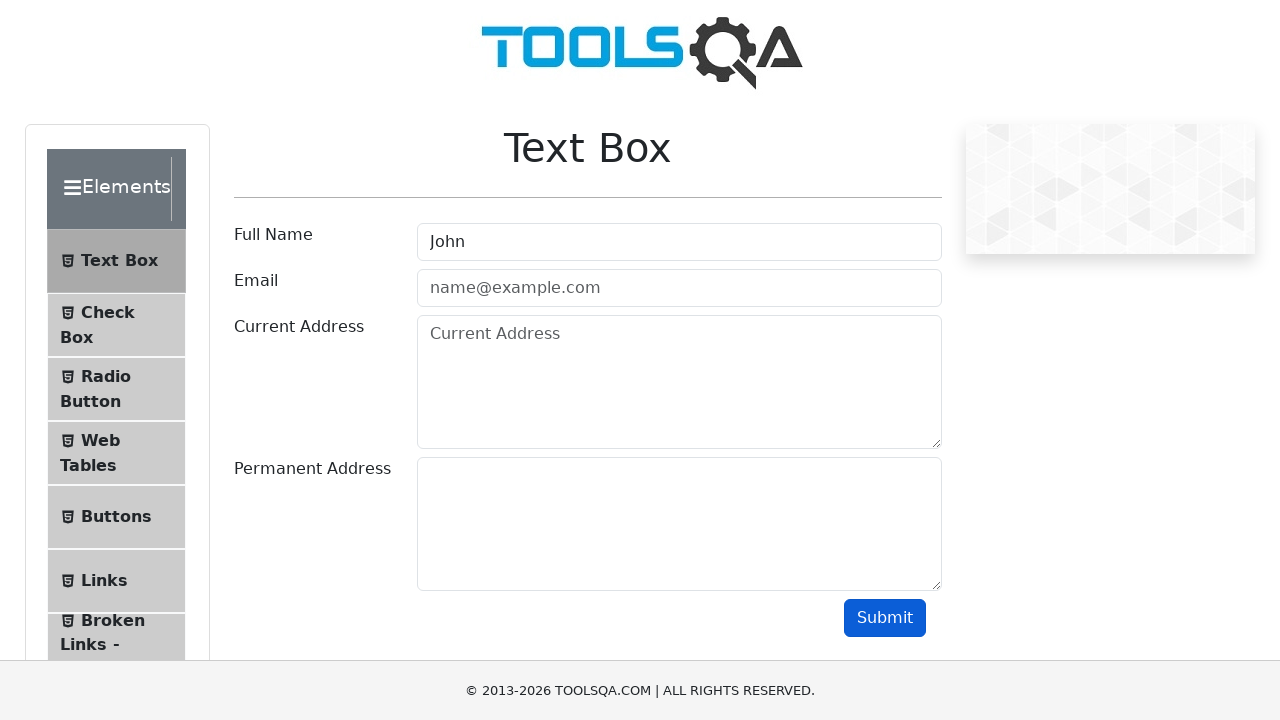